Tests frame handling by filling a name field on the main page, switching to an iframe to select a course from a dropdown, then switching back to the main content to continue filling the name field

Starting URL: https://www.hyrtutorials.com/p/frames-practice.html

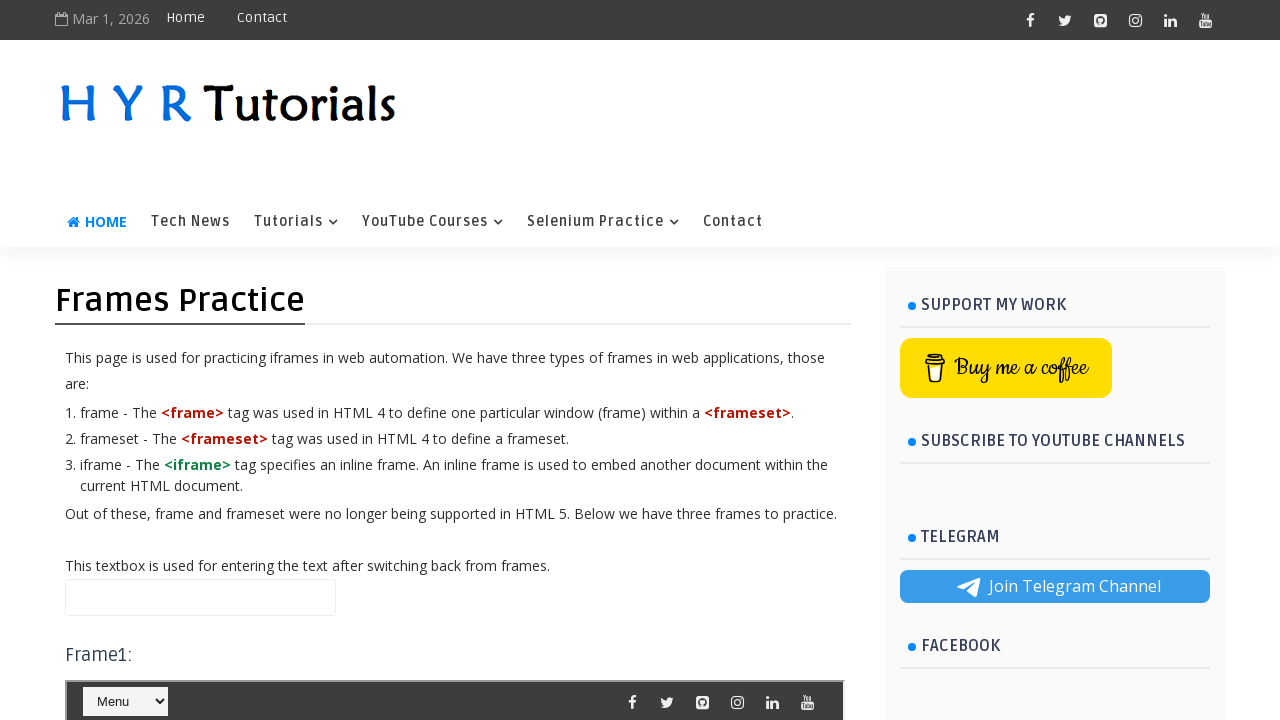

Filled name field with 'Testing' on main page on #name
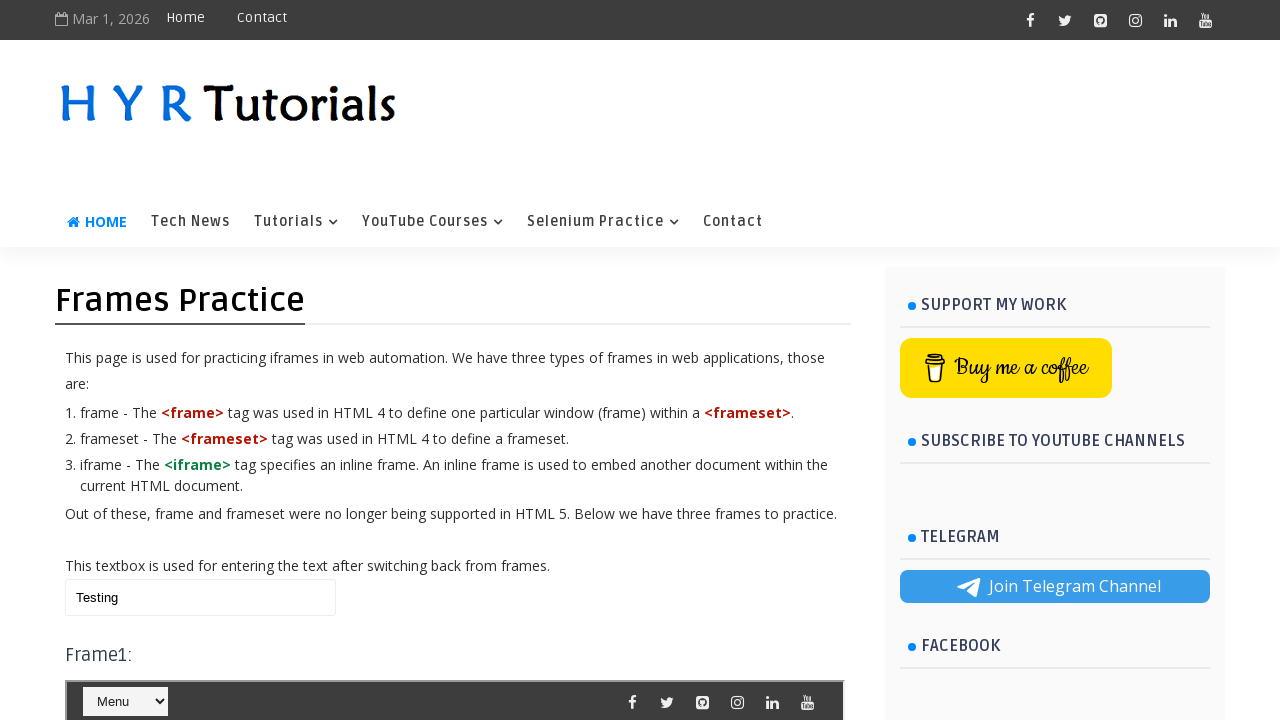

Located iframe with id 'frm1'
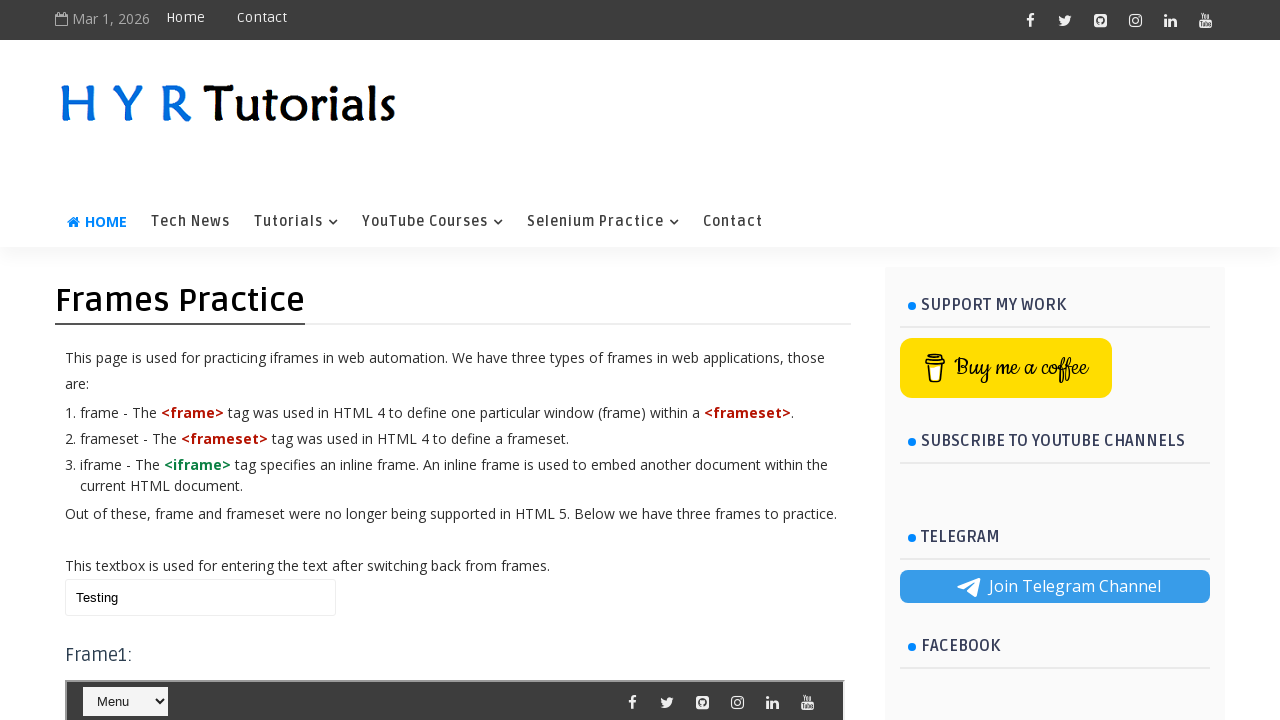

Selected 'Java' from course dropdown in iframe on #frm1 >> internal:control=enter-frame >> #course
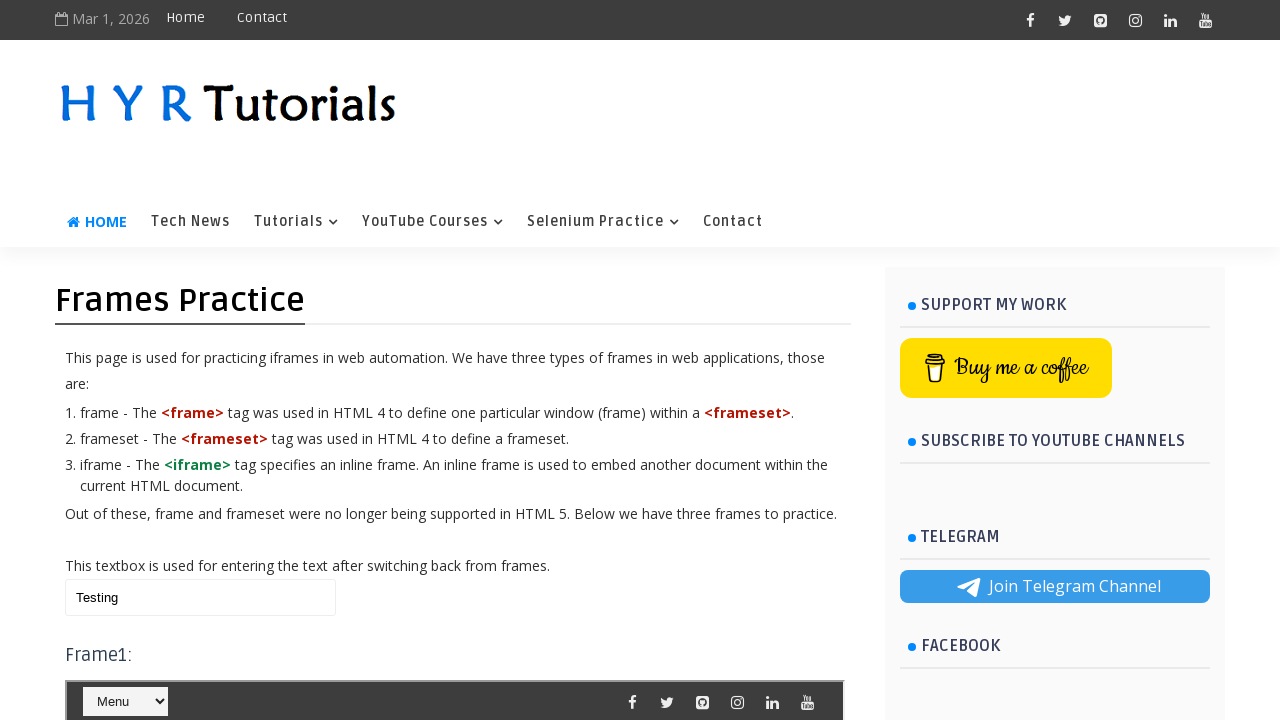

Filled name field with 'TestingAutomation' on main page on #name
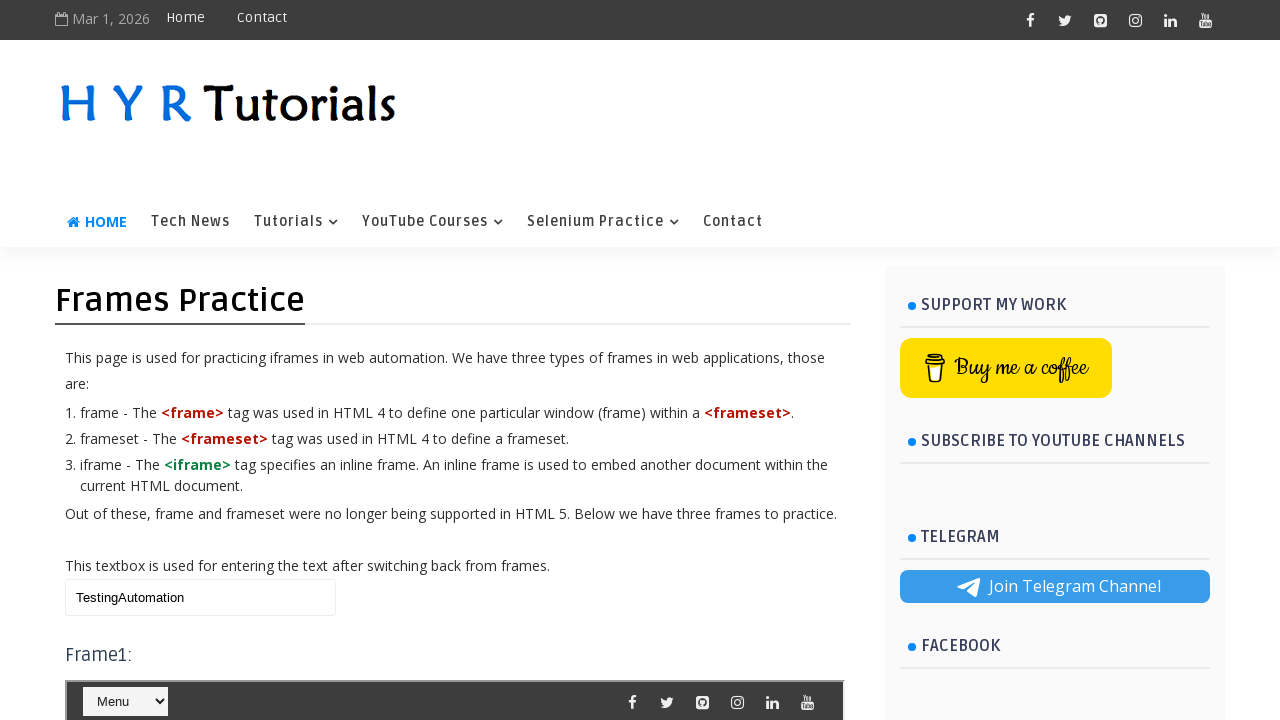

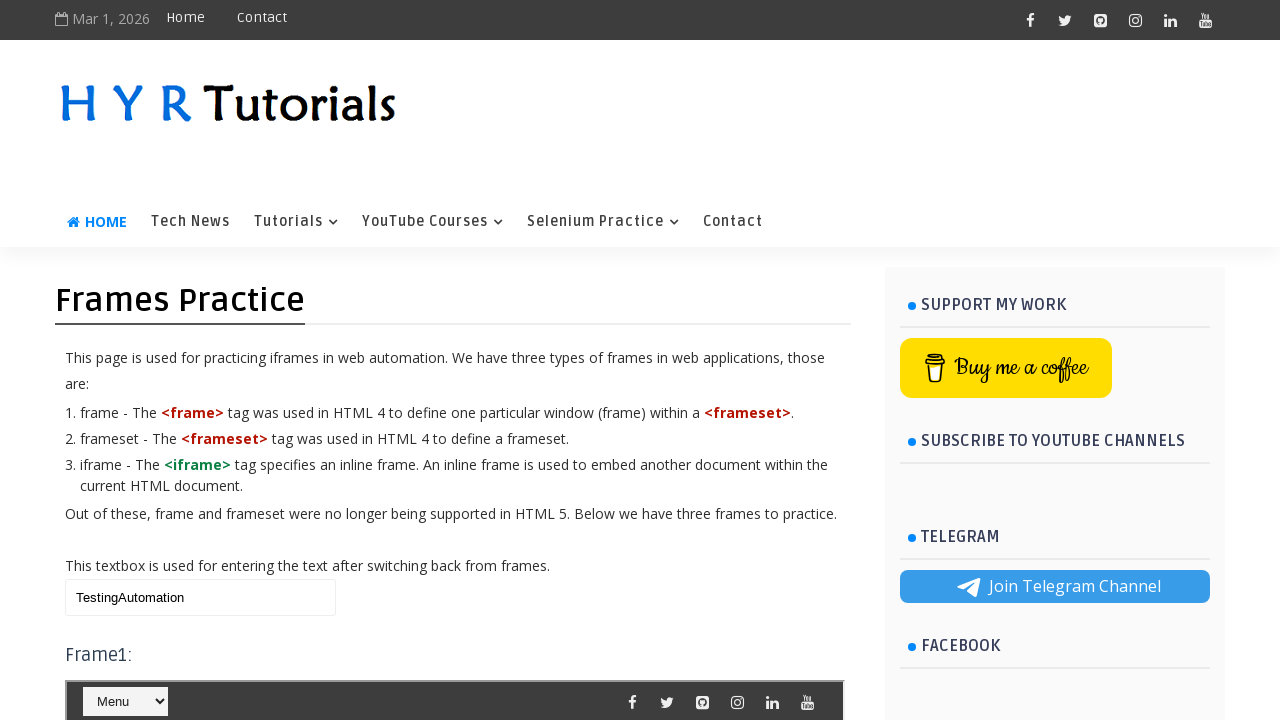